Navigates to a Queens County Recreation team schedule page and verifies that the team calendar table loads successfully.

Starting URL: https://queenscountyrec.com/teams/?seasonNo=64&teamNo=5

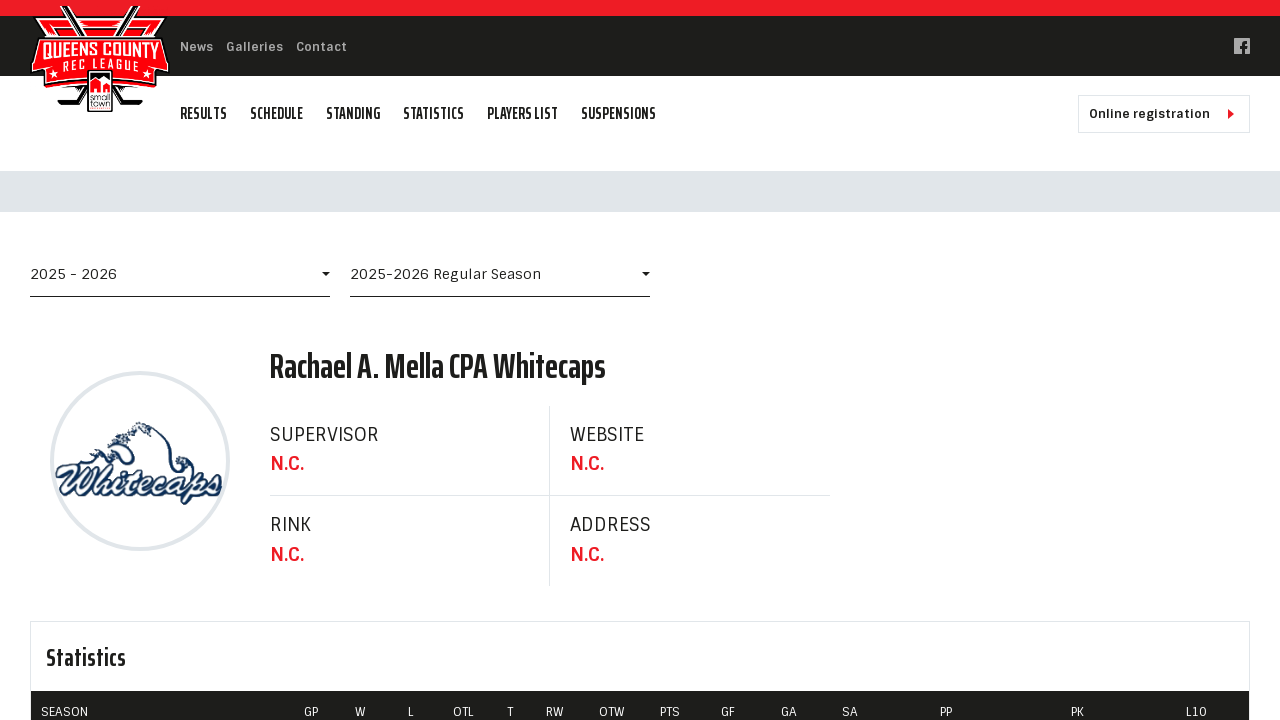

Navigated to Queens County Recreation team schedule page (Season 64, Team 5)
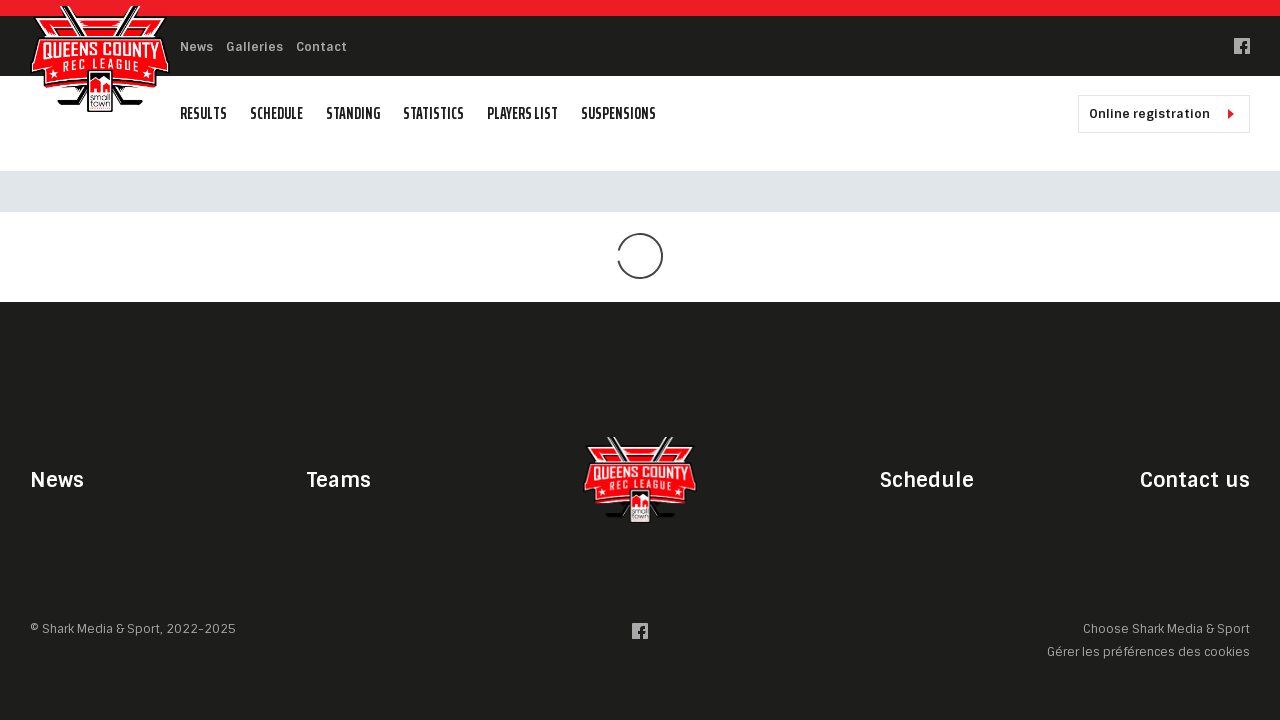

Team calendar section loaded successfully
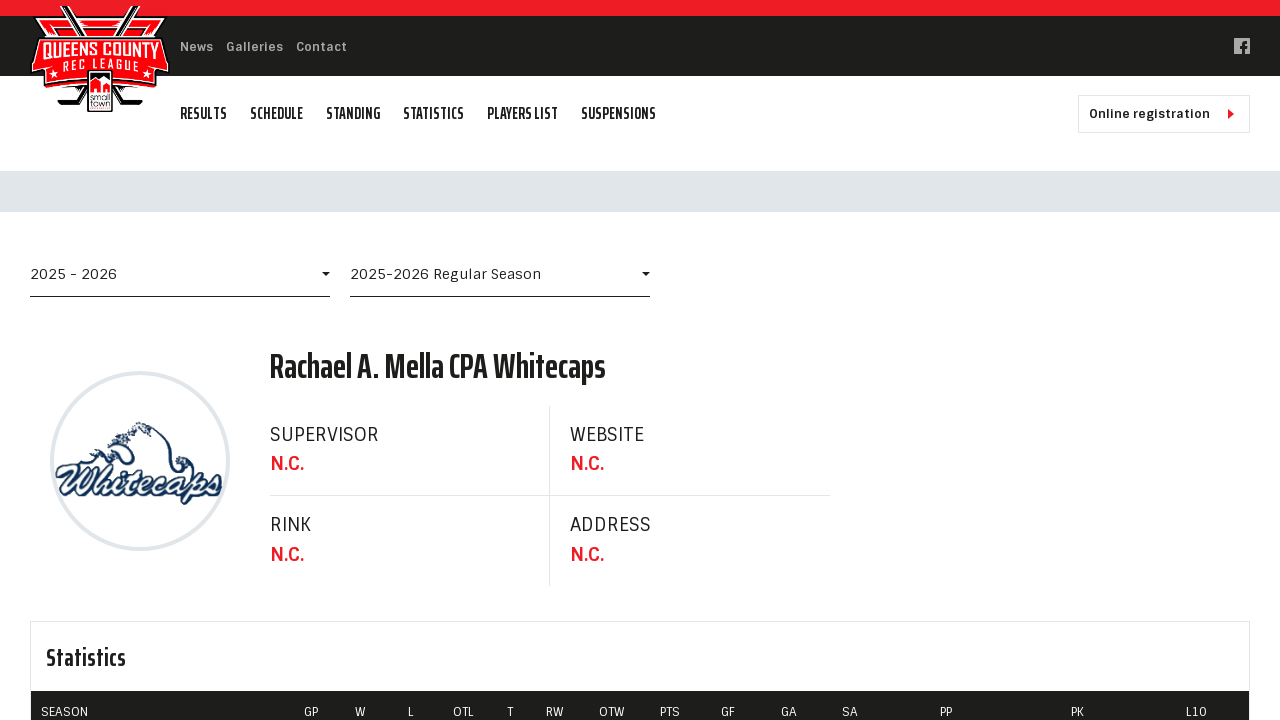

Team calendar table with schedule entries verified and loaded
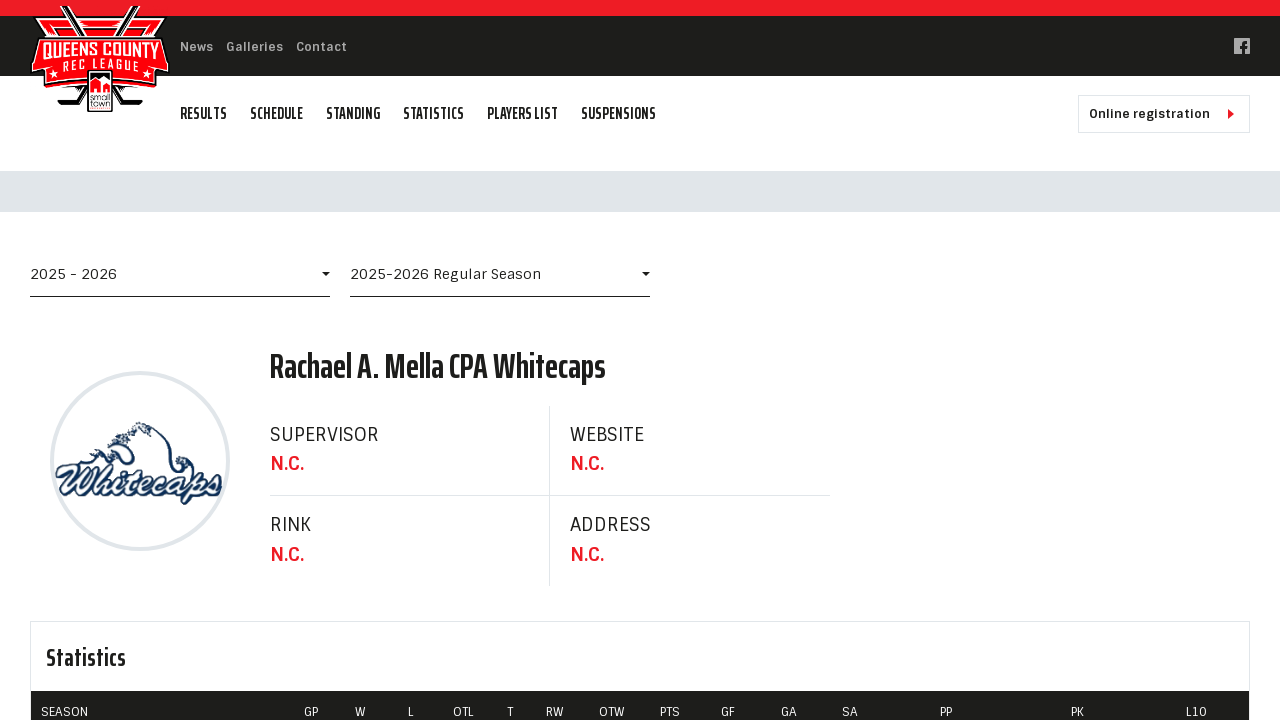

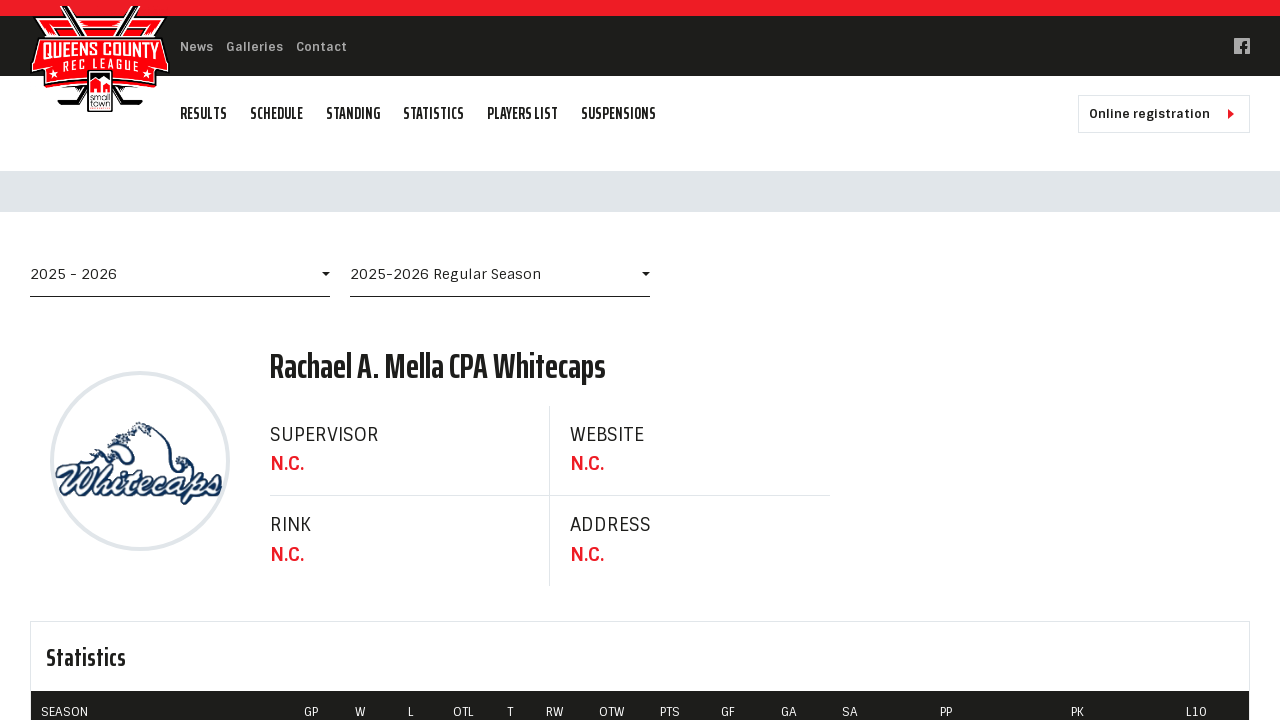